Tests the feedback form submission by filling out all form fields and clicking the submit button, then verifying the submission was successful.

Starting URL: http://zero.webappsecurity.com/index.html

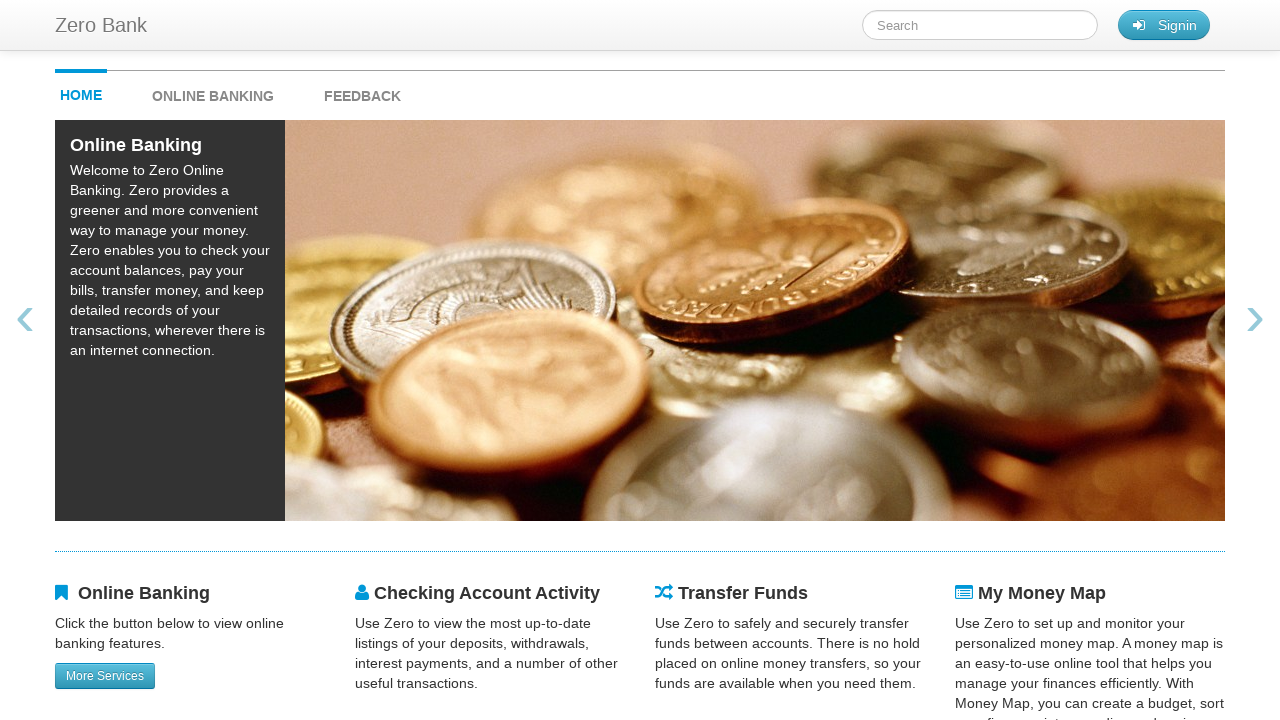

Clicked feedback link to navigate to feedback page at (362, 91) on #feedback
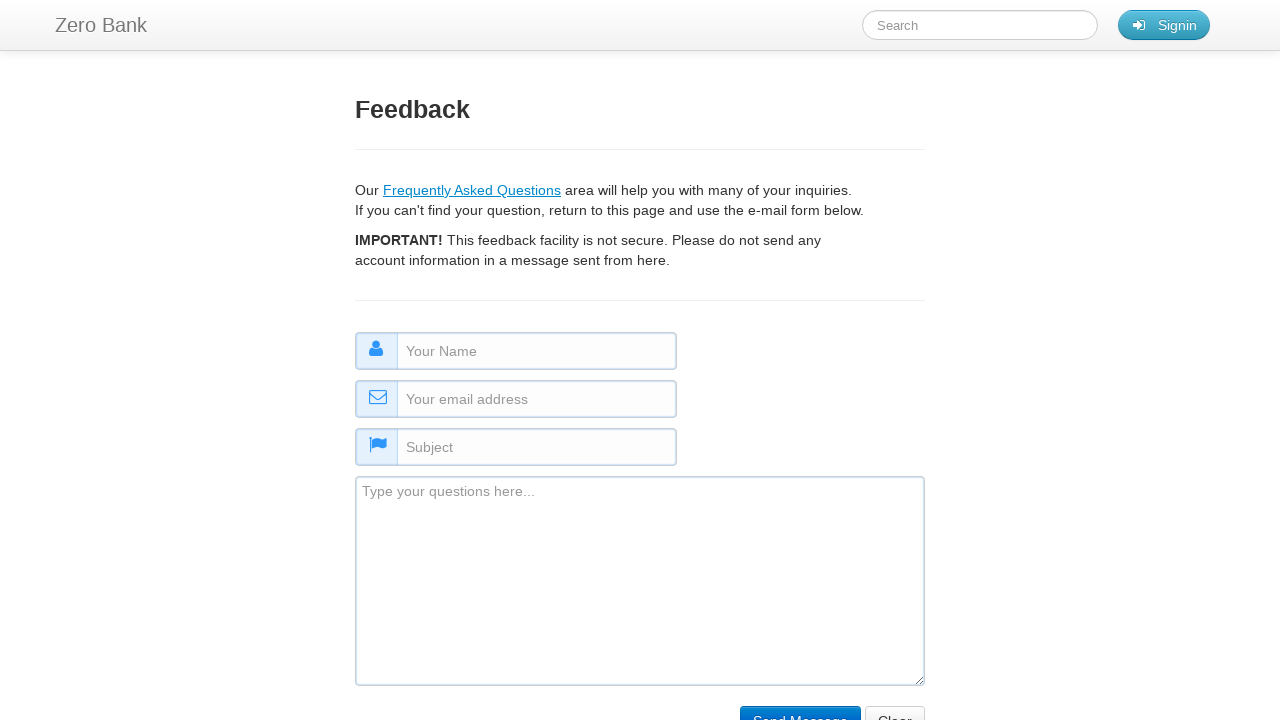

Filled name field with 'Jane Doe' on #name
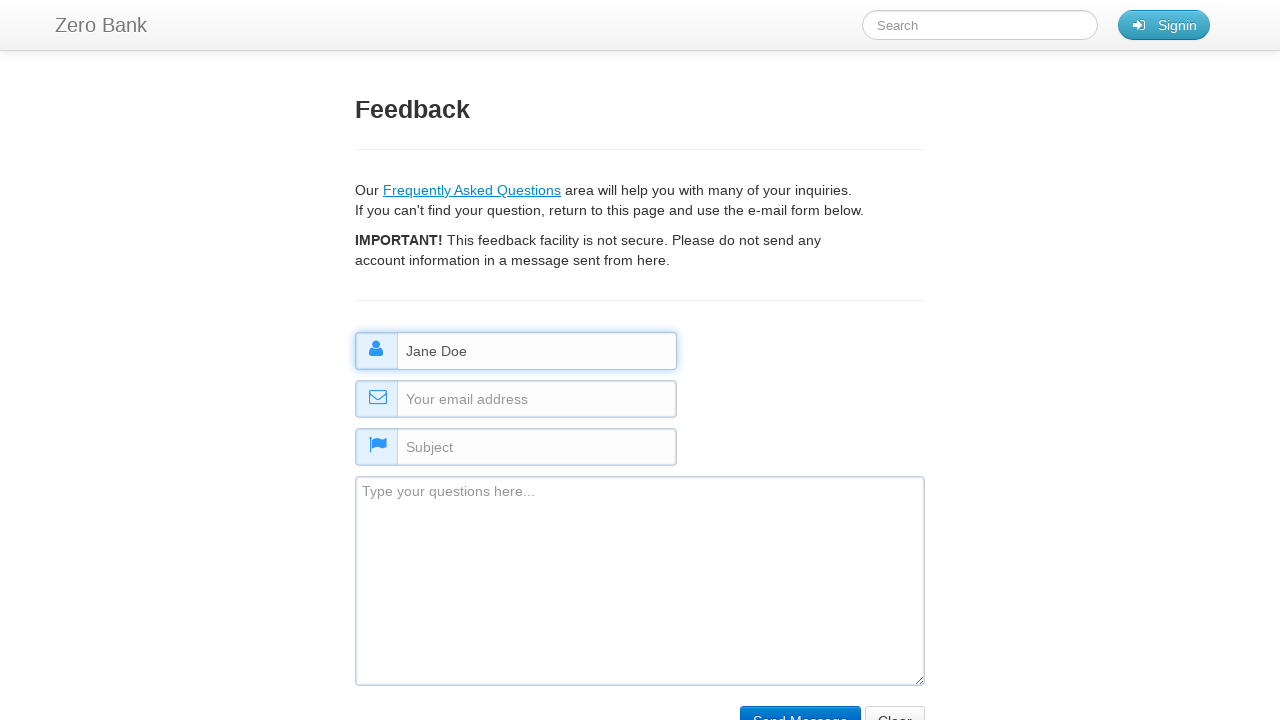

Filled email field with 'janedoe@testmail.com' on #email
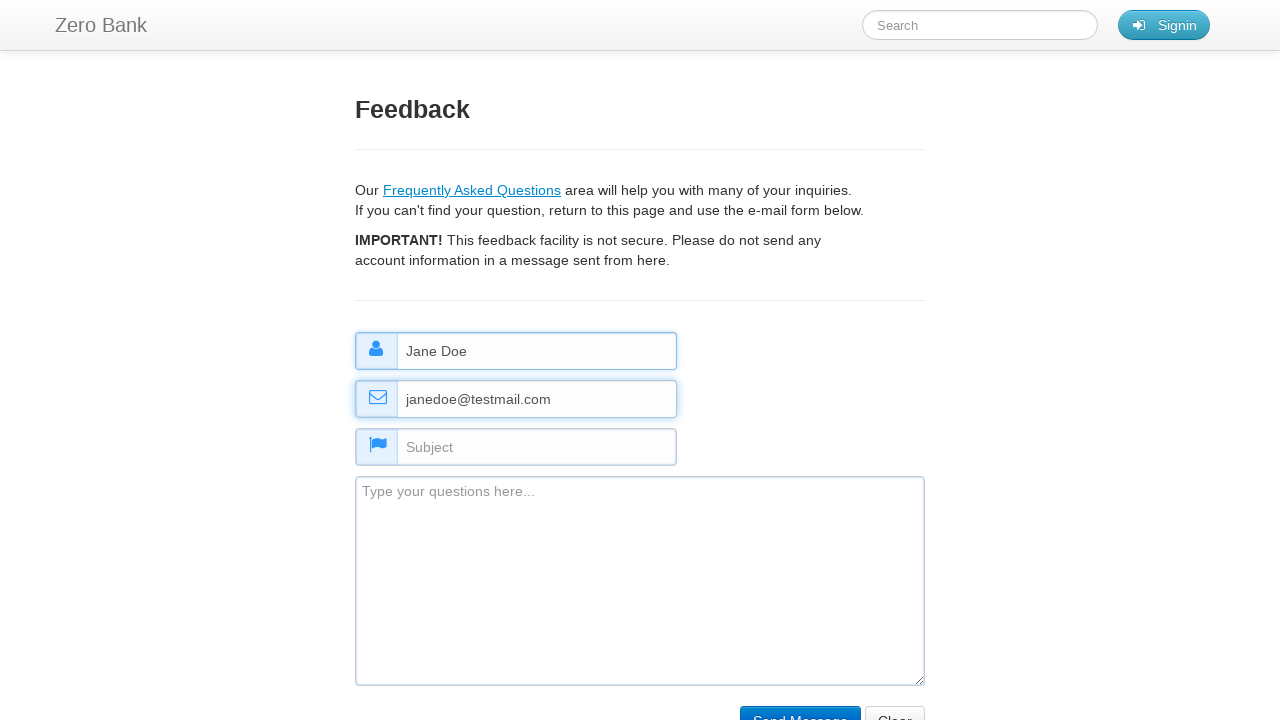

Filled subject field with 'Inquiry About Services' on #subject
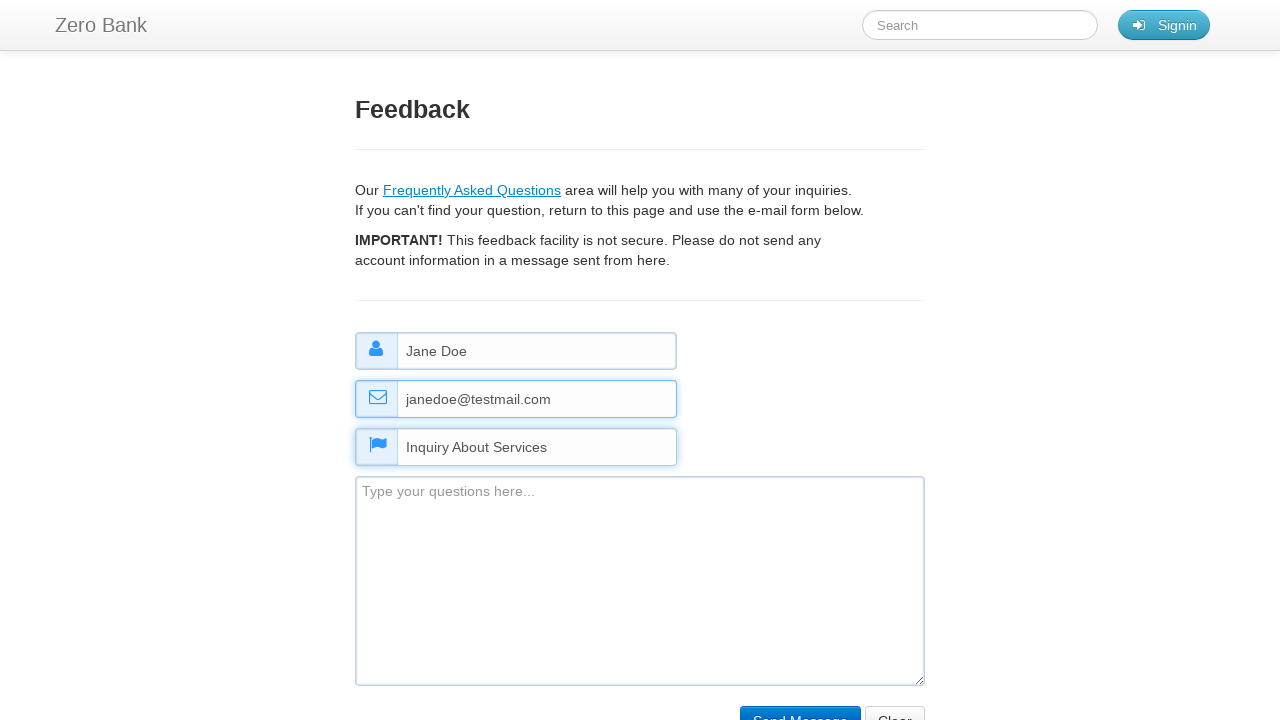

Filled comment field with service inquiry message on #comment
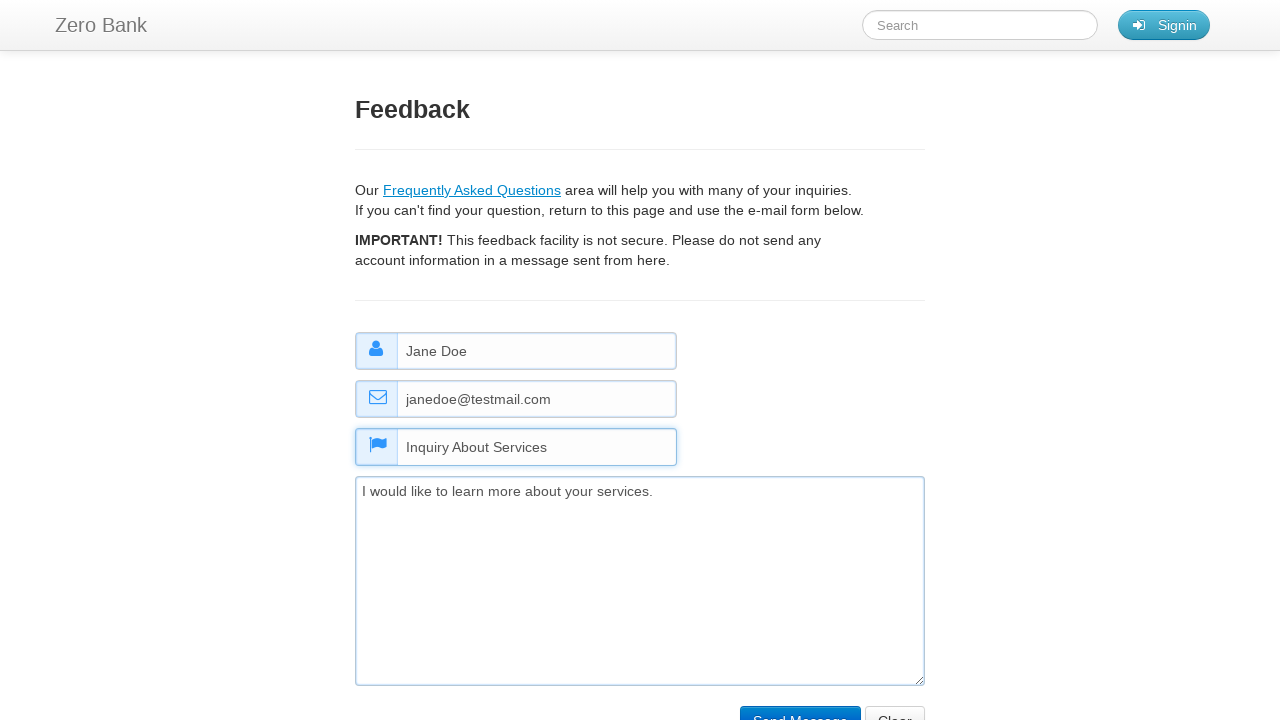

Clicked submit button to submit feedback form at (800, 705) on input[type='submit']
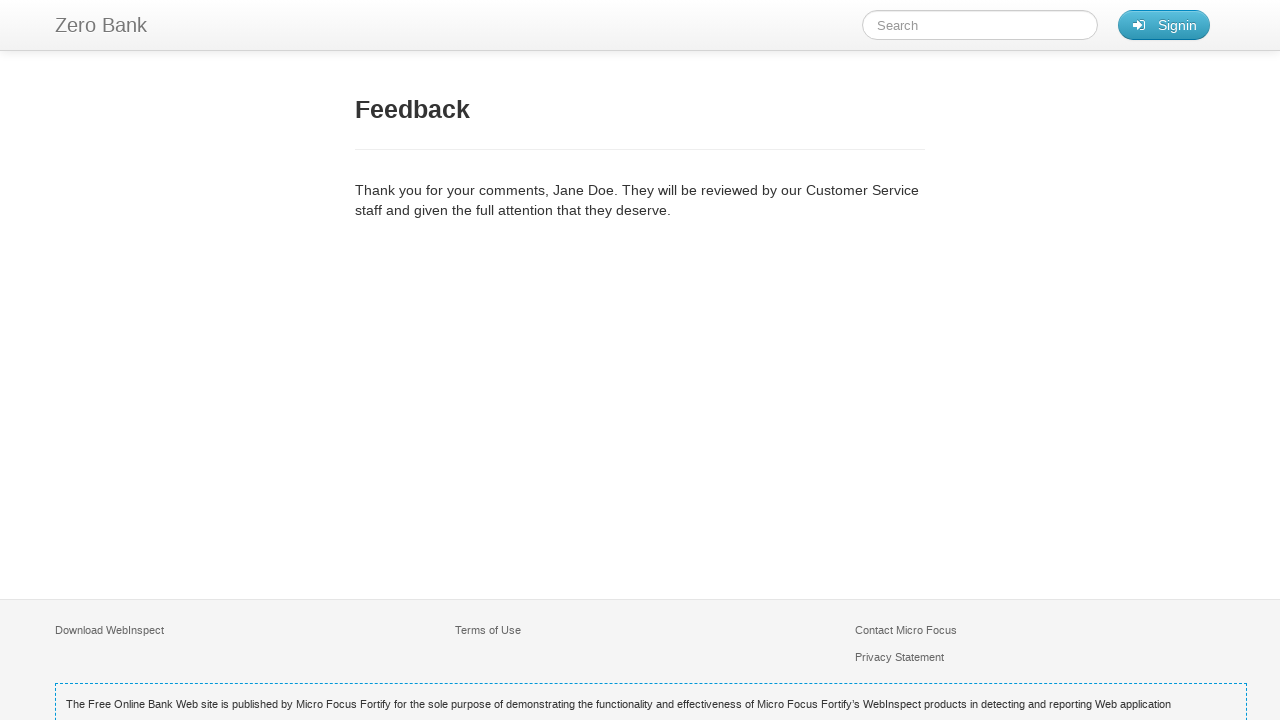

Feedback submission confirmation loaded successfully
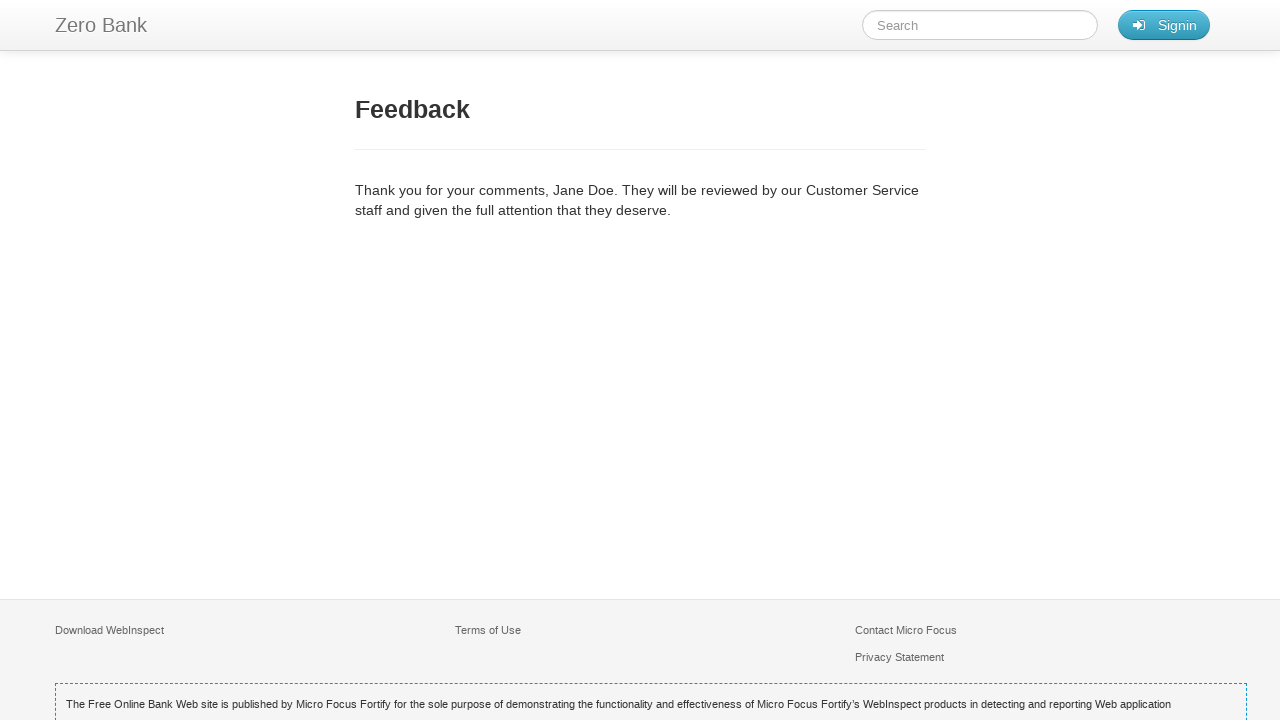

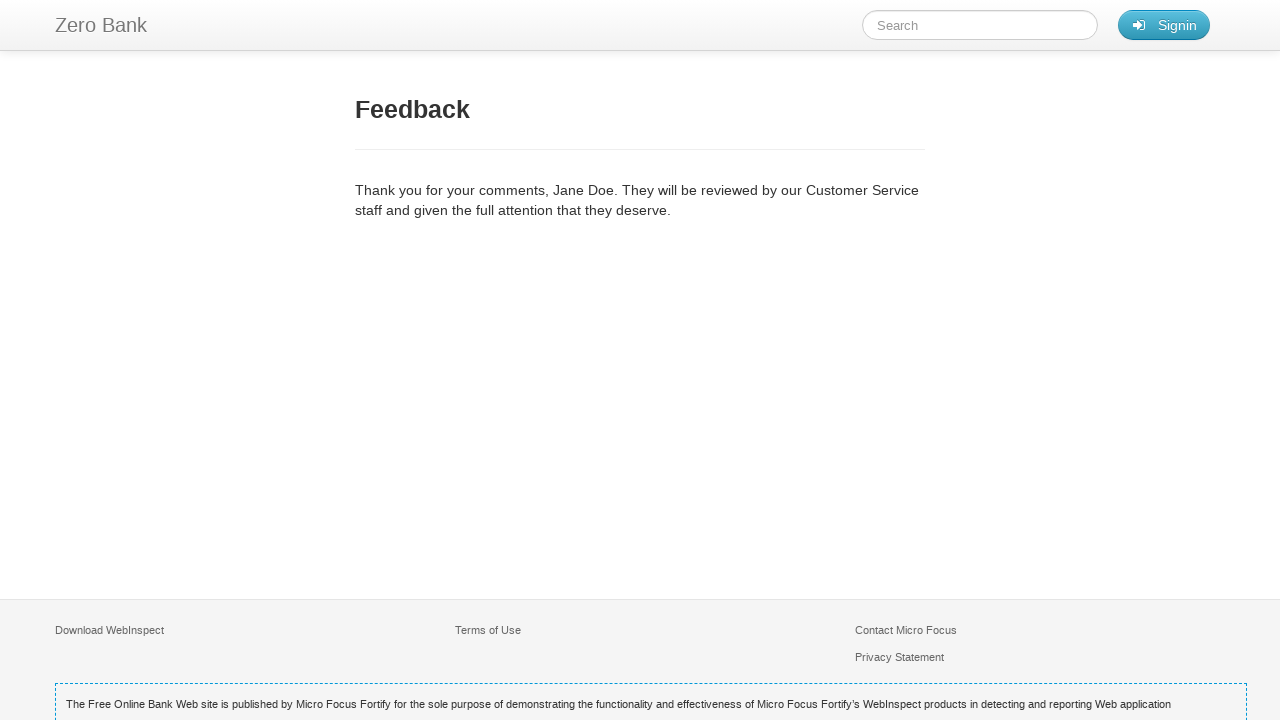